Tests confirm box handling by clicking a button to trigger a confirm dialog and dismissing it

Starting URL: https://demoqa.com/alerts

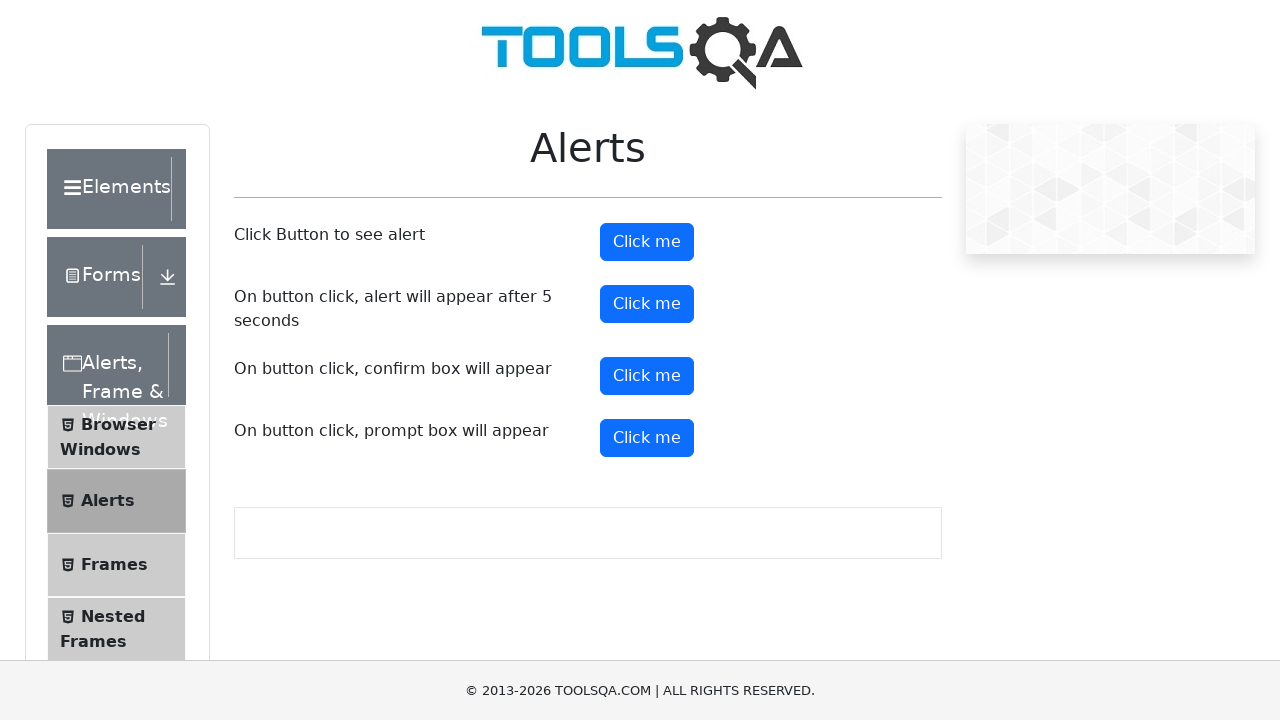

Set up dialog handler to dismiss confirm box
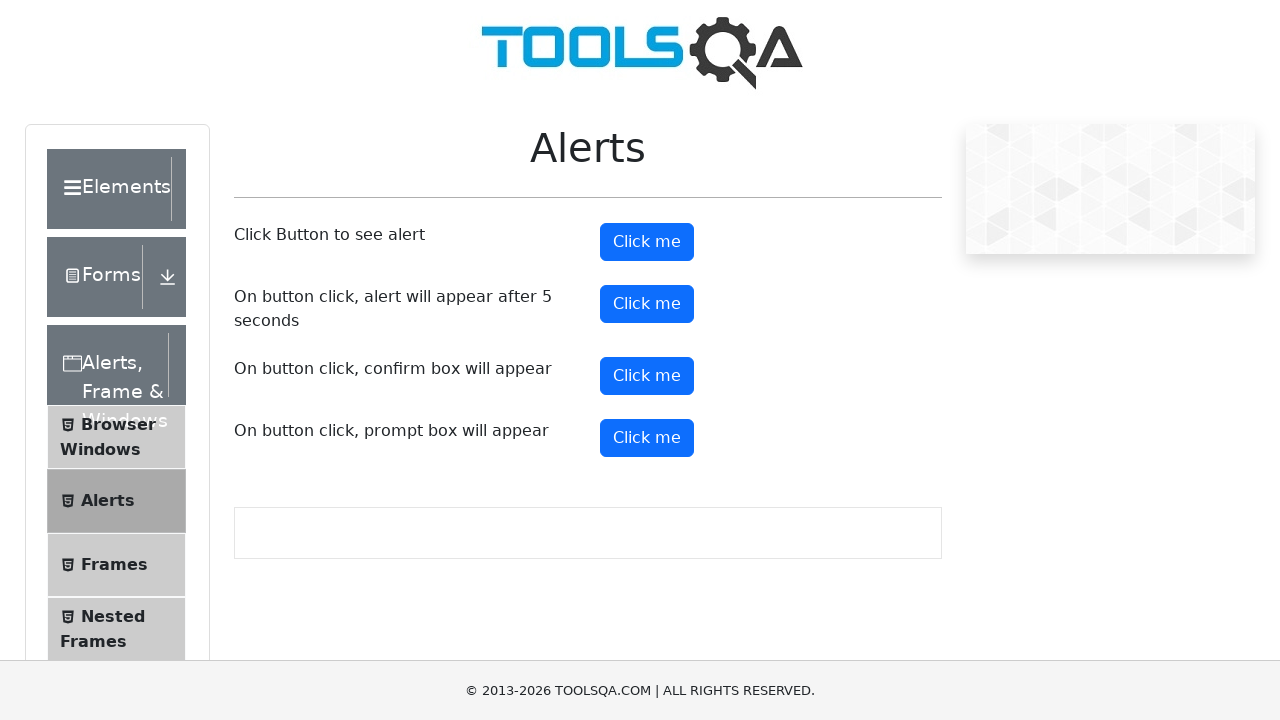

Clicked the third 'Click me' button to trigger confirm dialog at (647, 376) on (//*[text()='Click me'])[3]
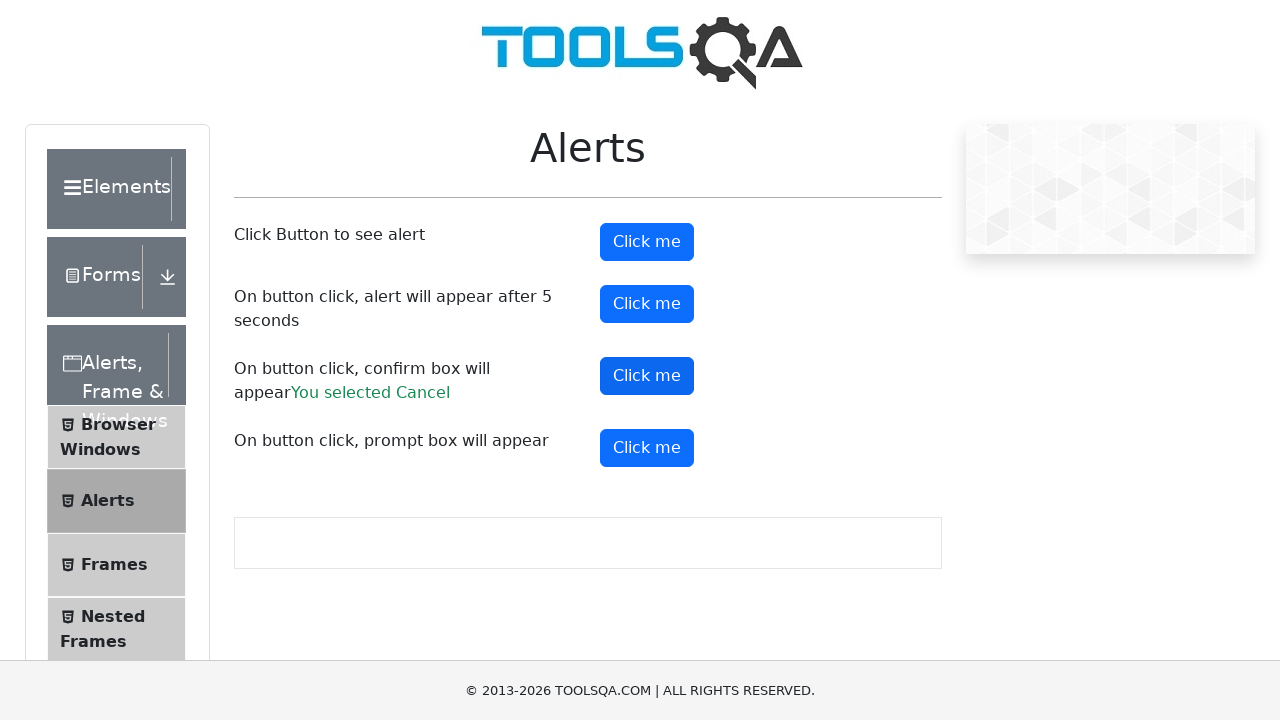

Waited for confirm dialog to be processed
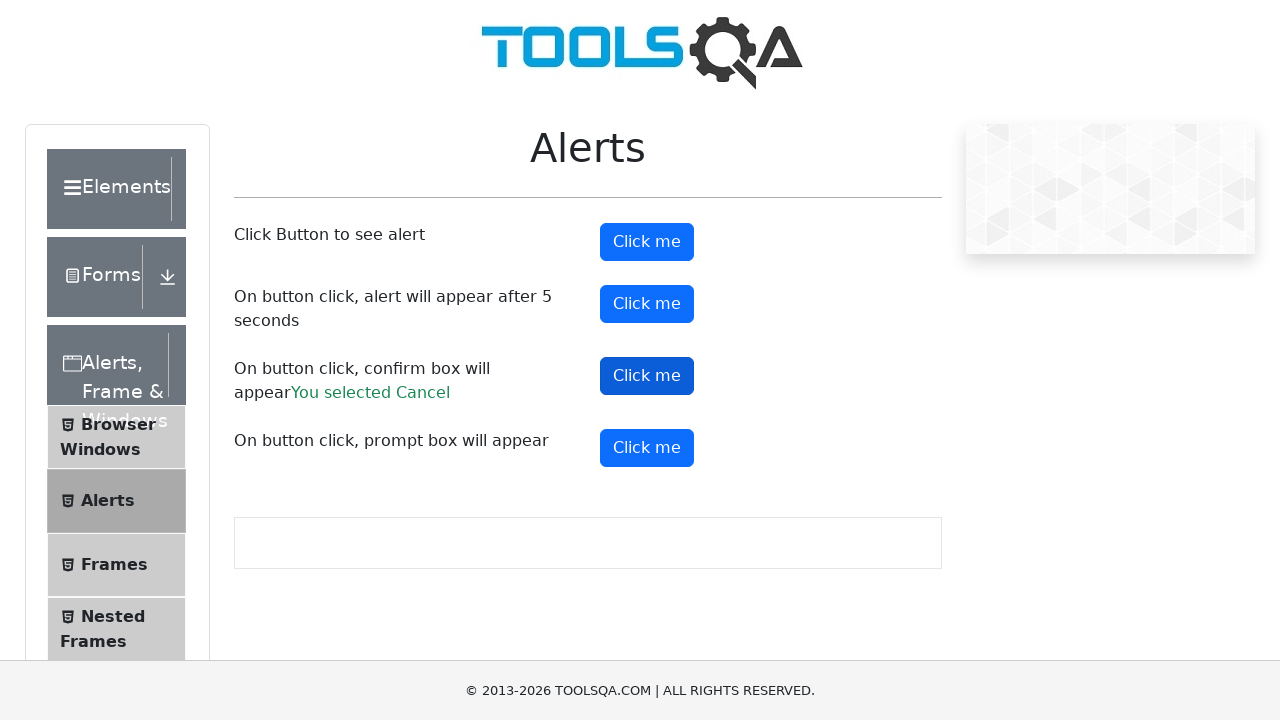

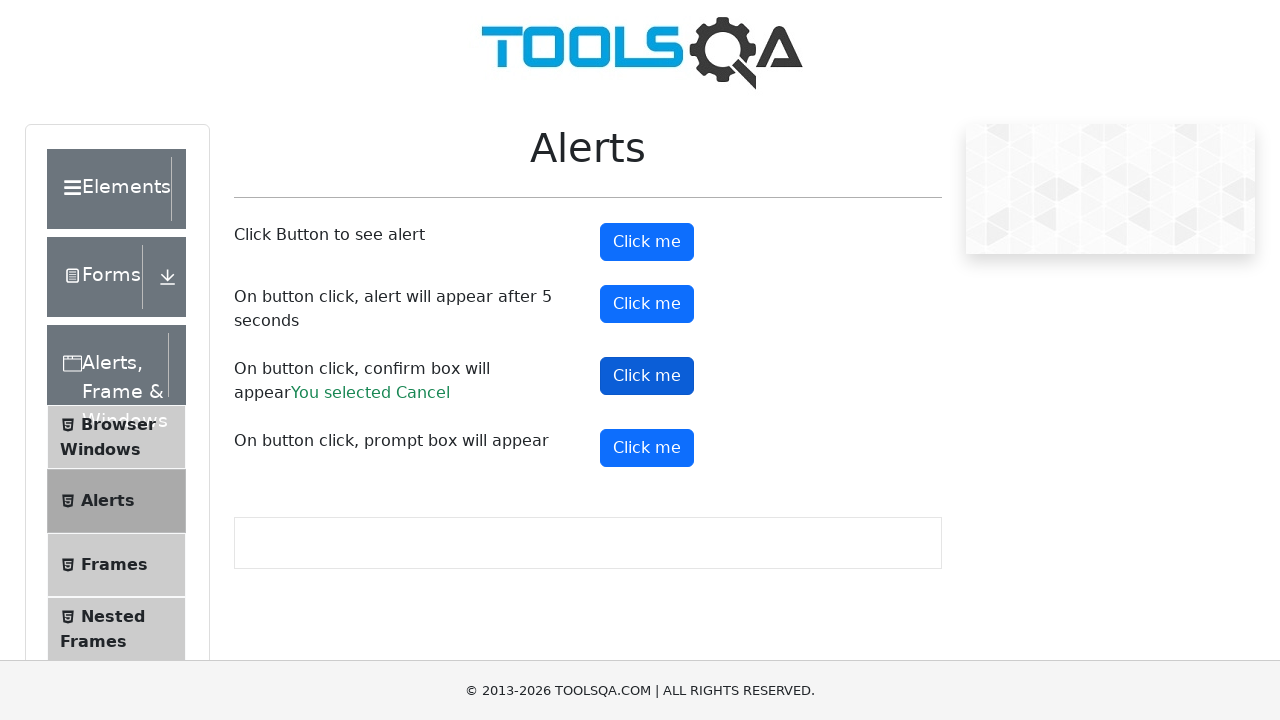